Tests the complete e-commerce flow on SauceDemo by logging in with demo credentials, adding items to cart, removing some items, and completing checkout

Starting URL: https://www.saucedemo.com/

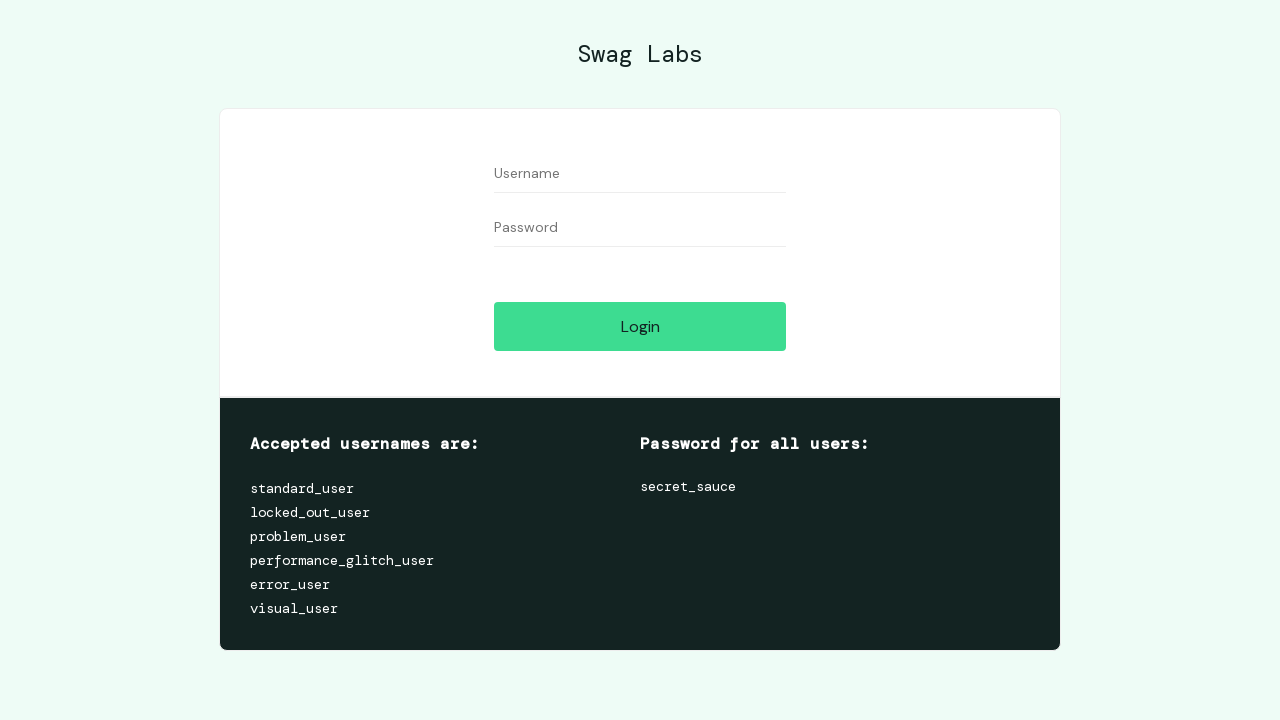

Waited for login credentials section to load
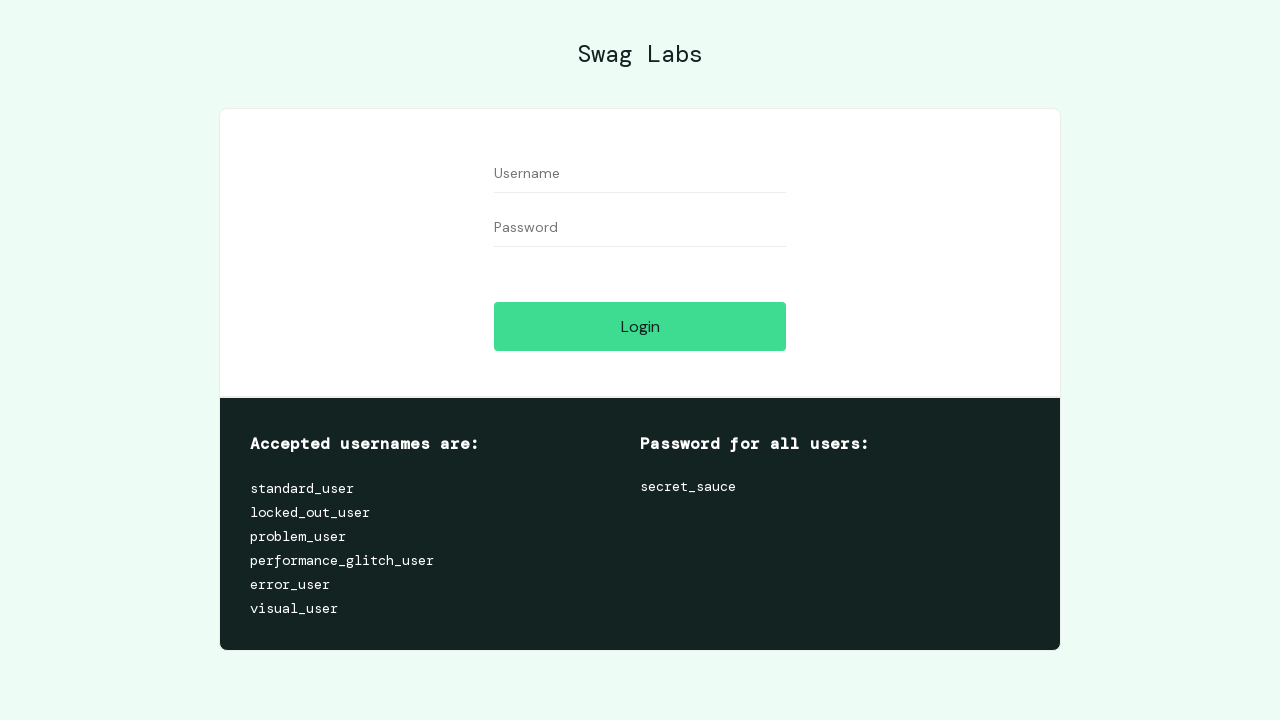

Waited for login password section to load
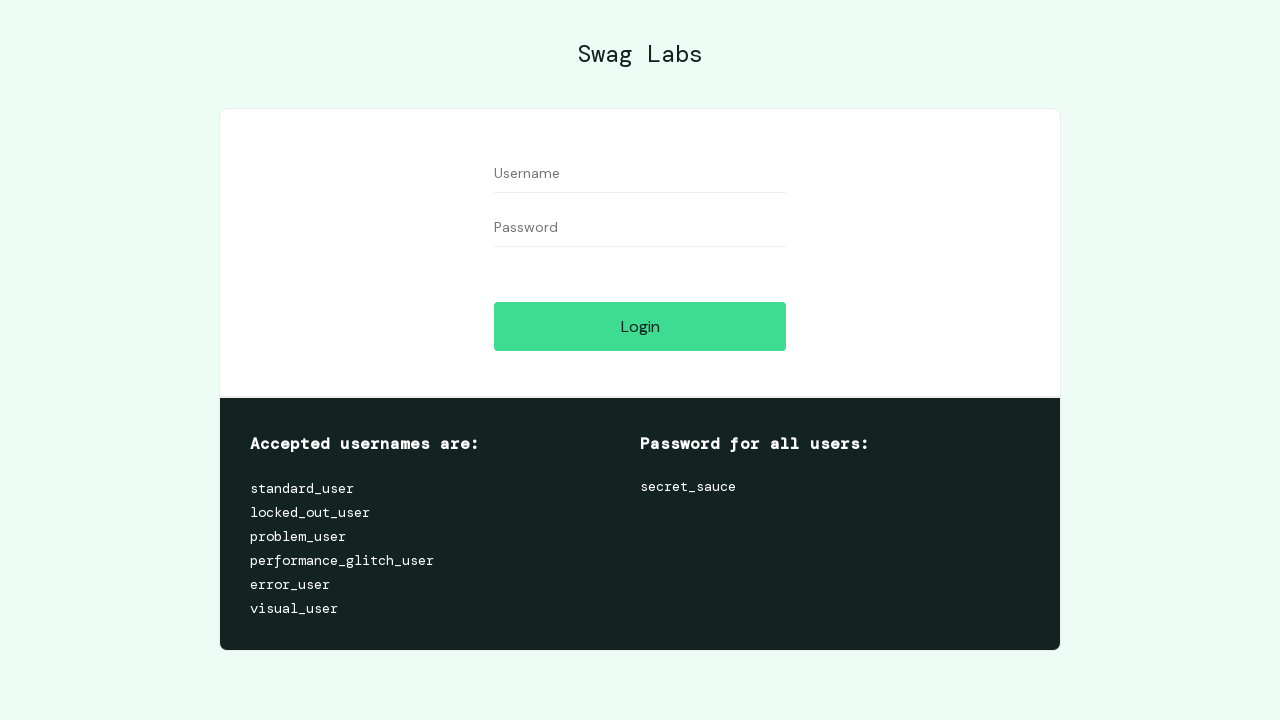

Filled username field with 'standard_user' on #user-name
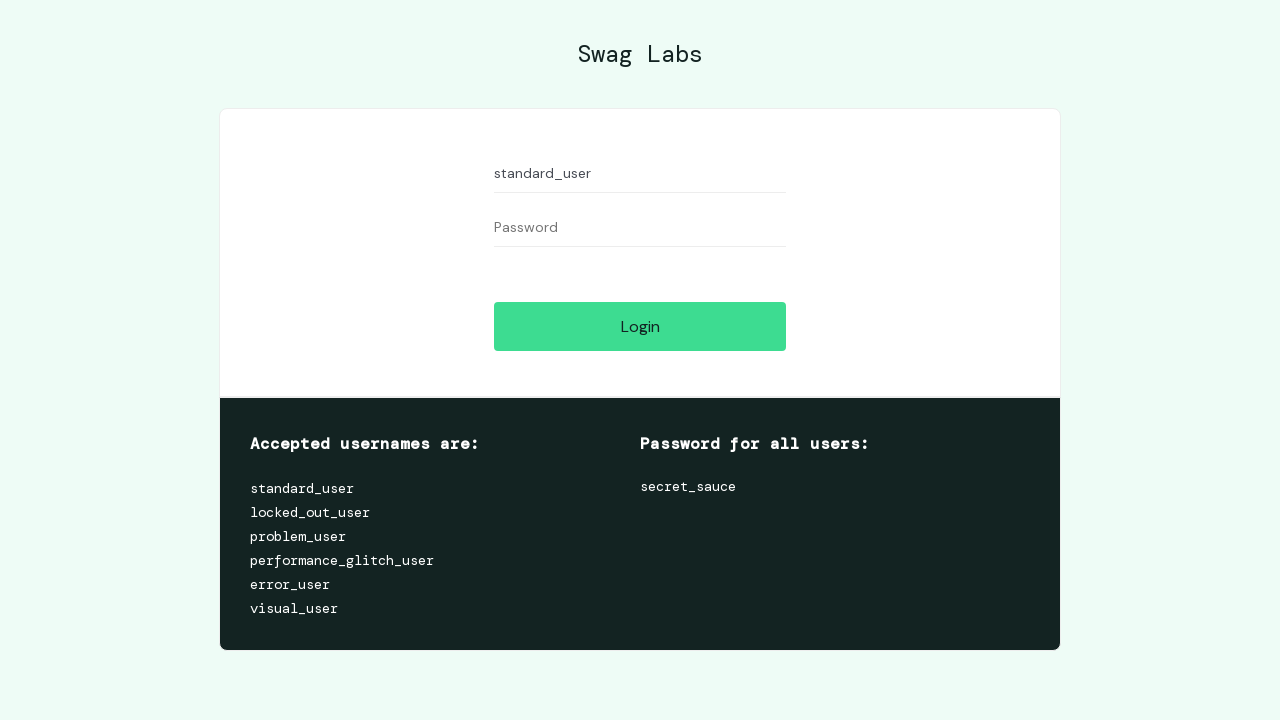

Filled password field on #password
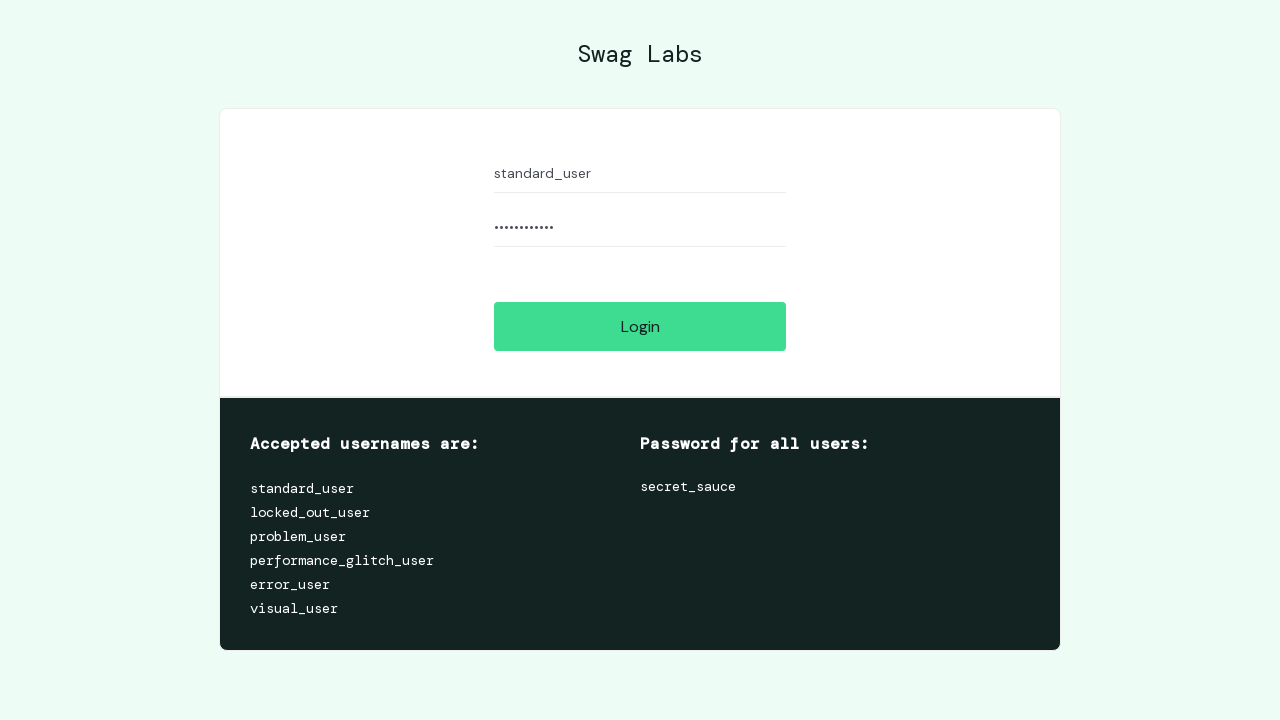

Clicked login button at (640, 326) on #login-button
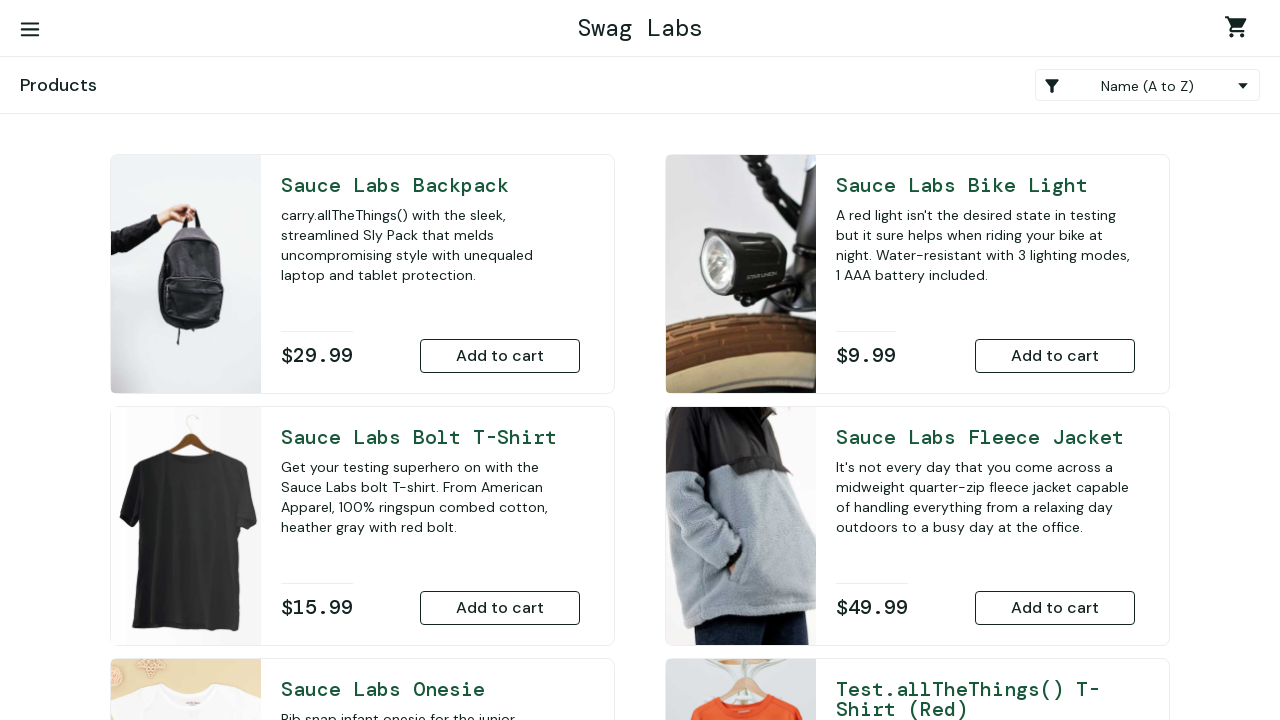

Inventory page loaded successfully
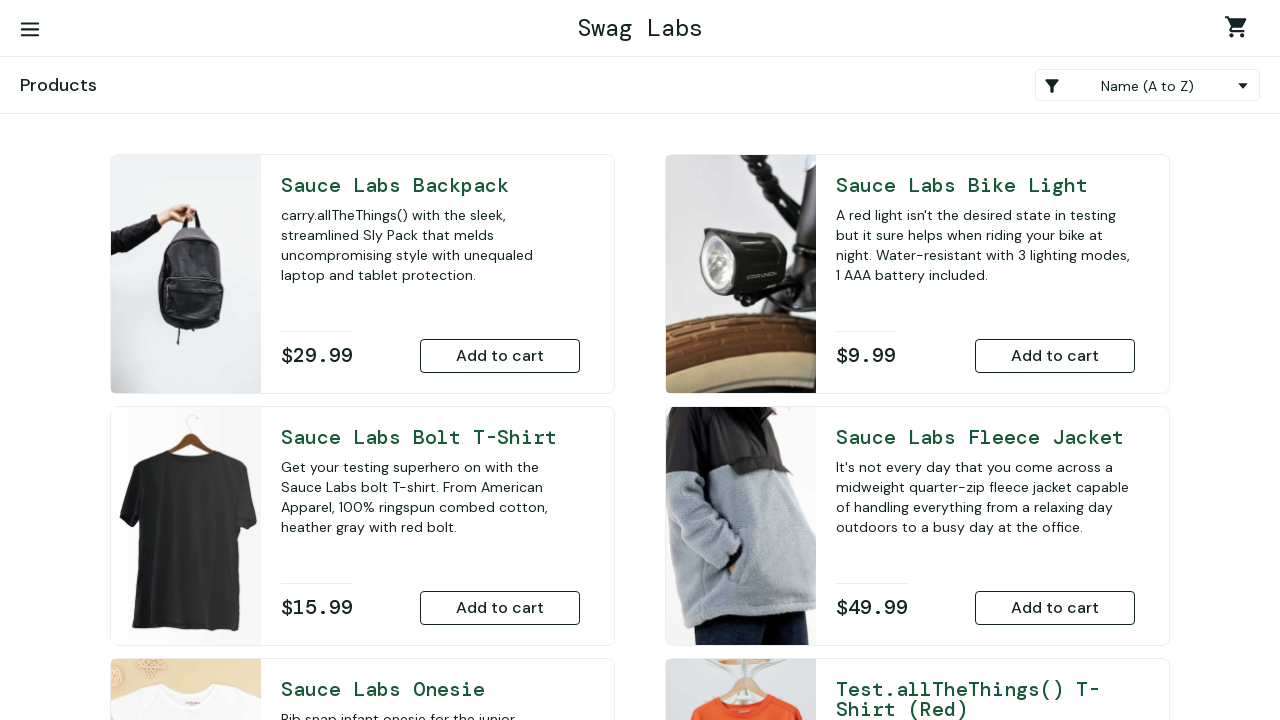

Added an item to cart
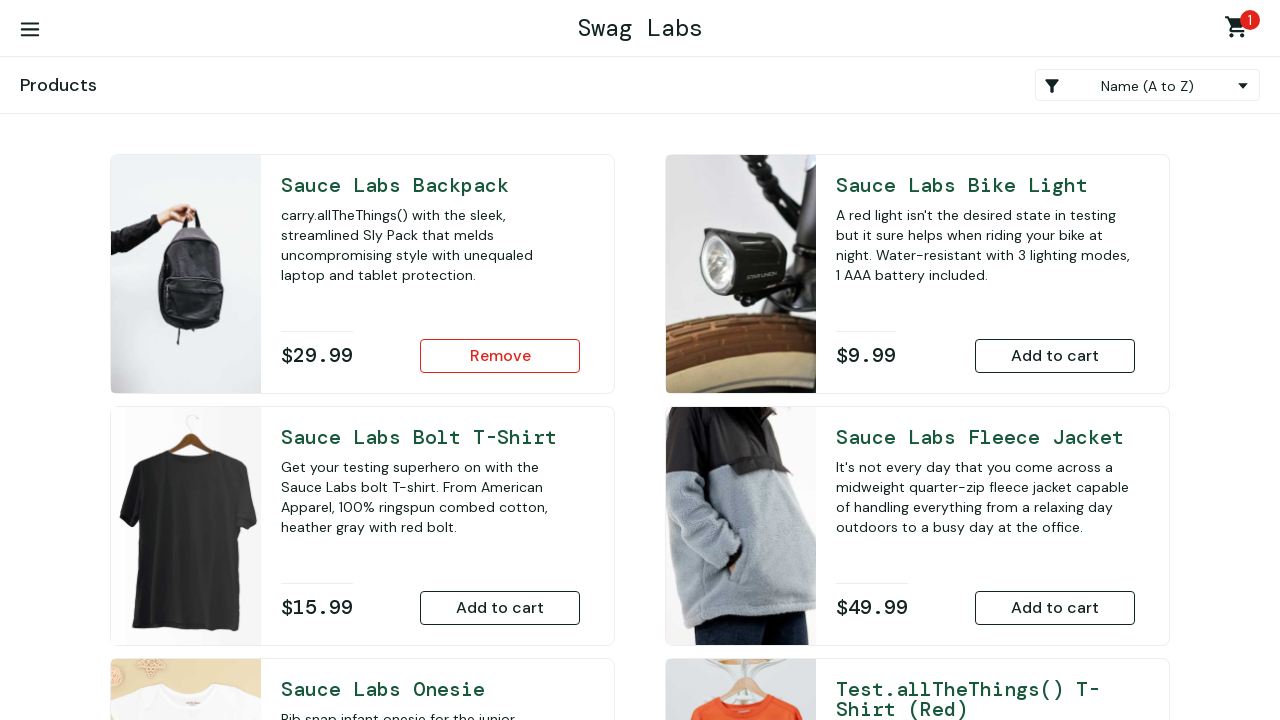

Added an item to cart
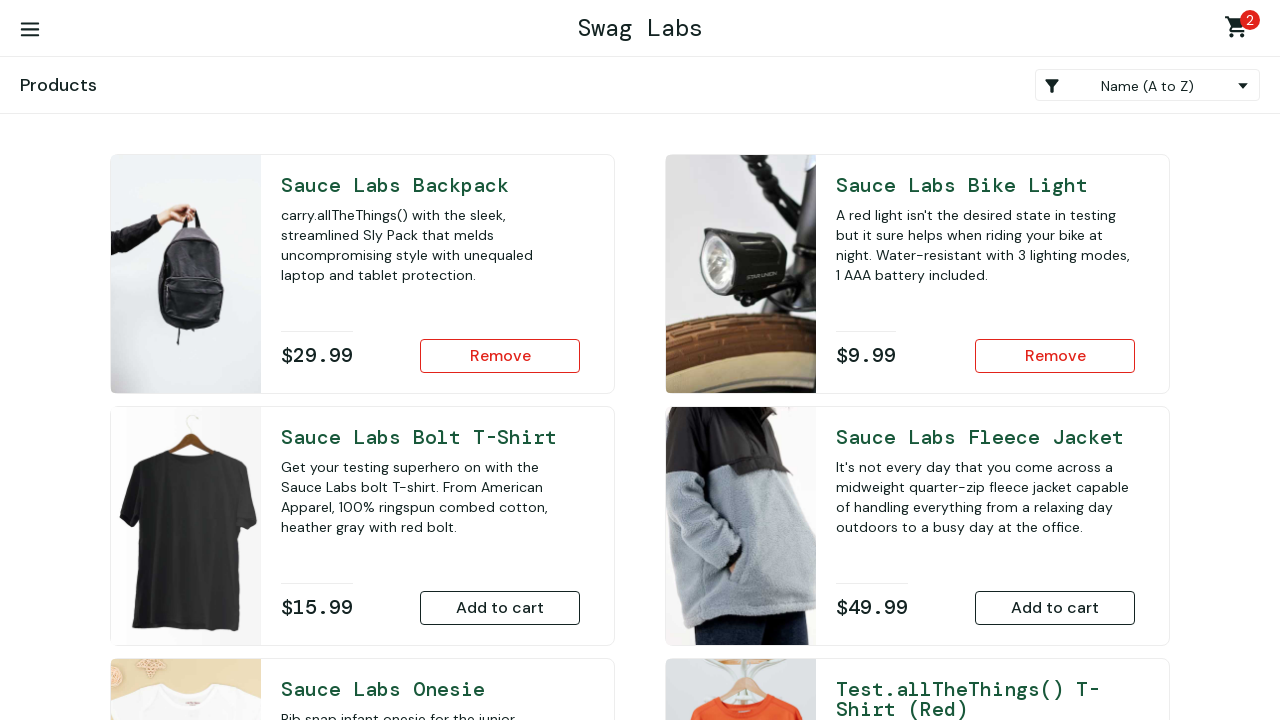

Added an item to cart
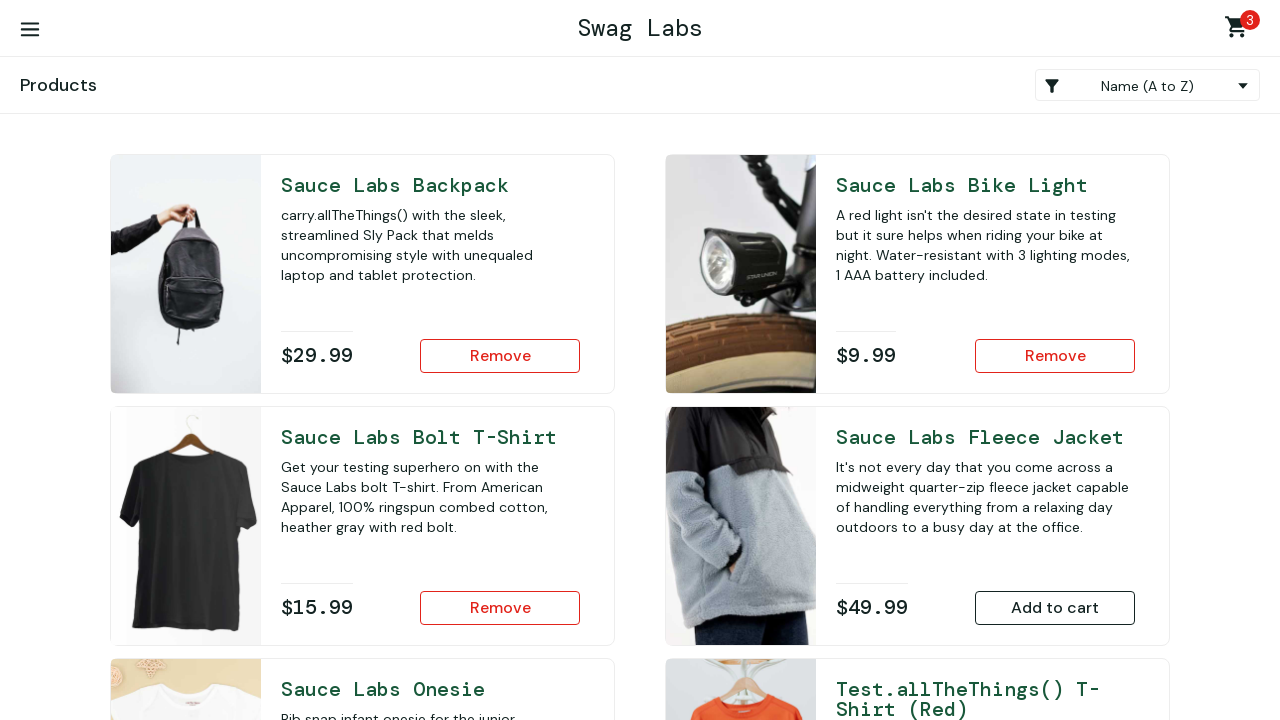

Added an item to cart
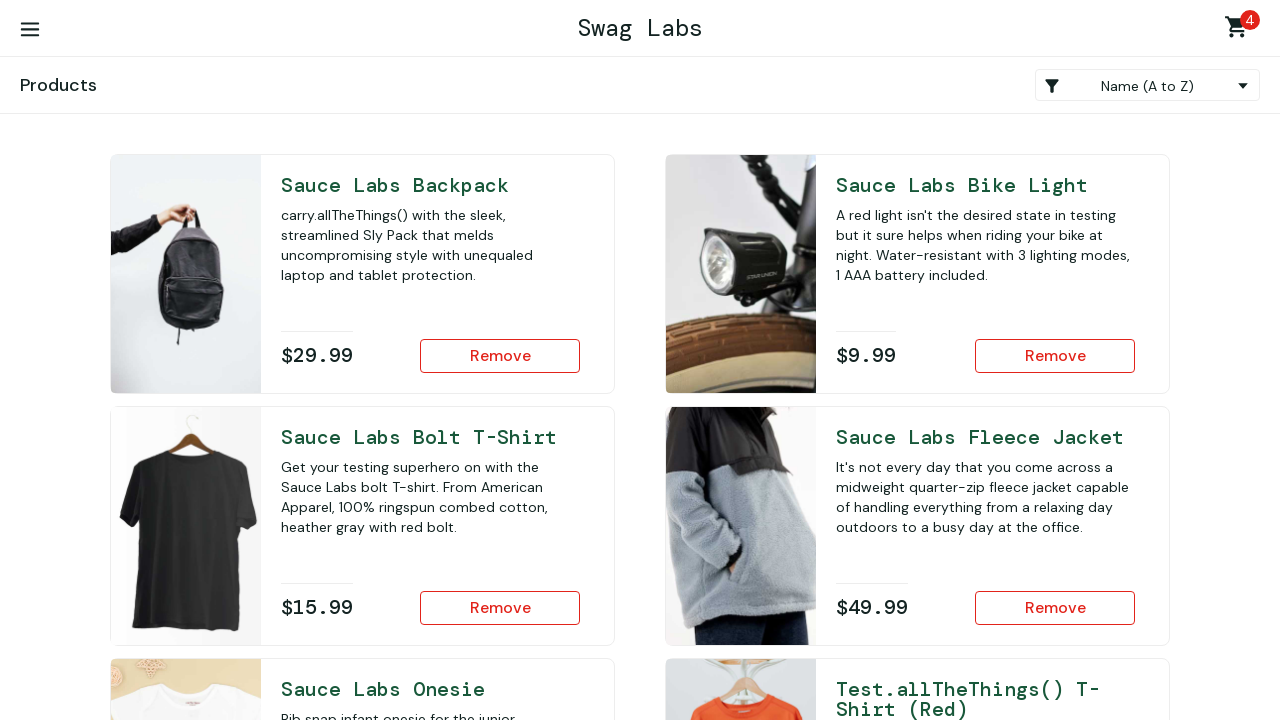

Added an item to cart
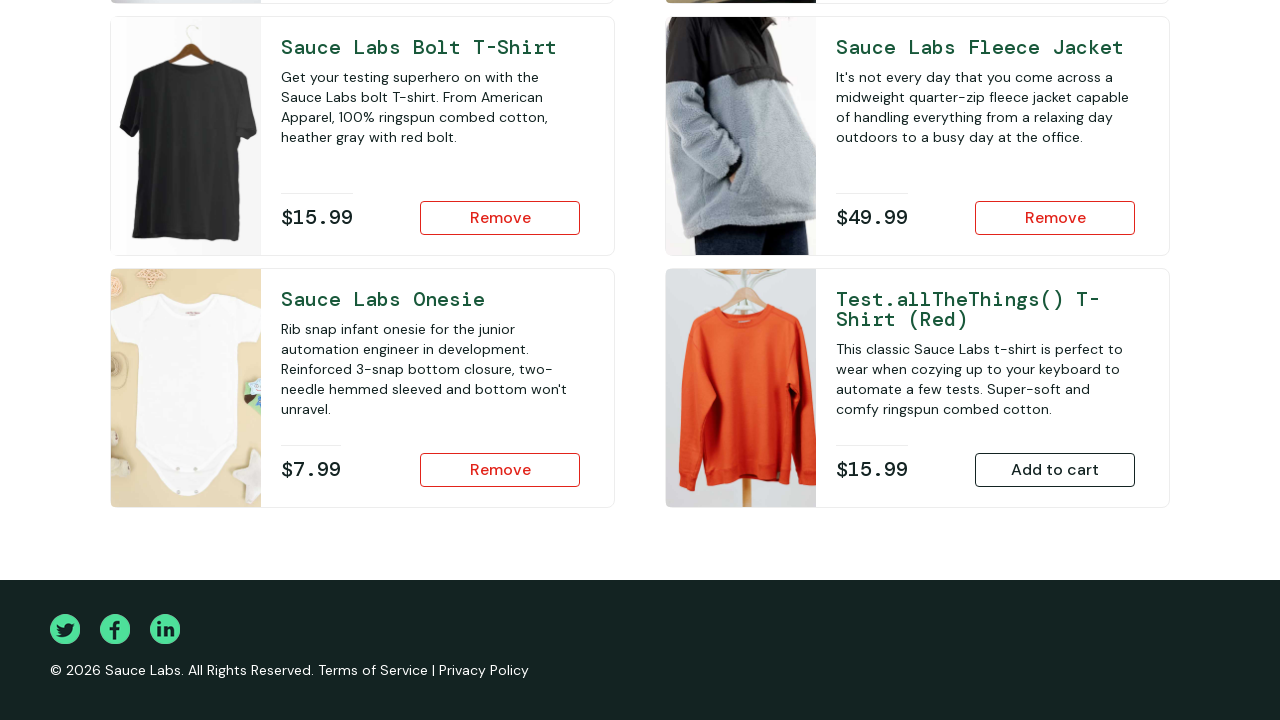

Added an item to cart
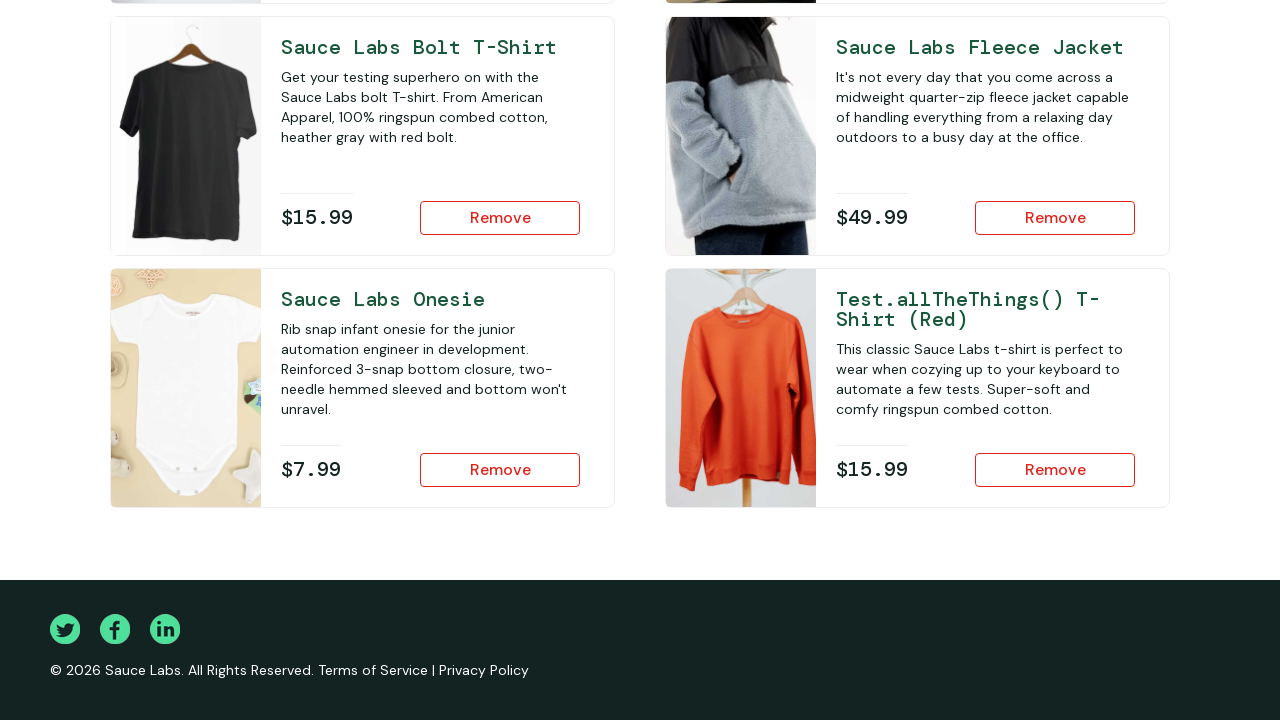

Clicked shopping cart link to view cart at (1240, 30) on .shopping_cart_link
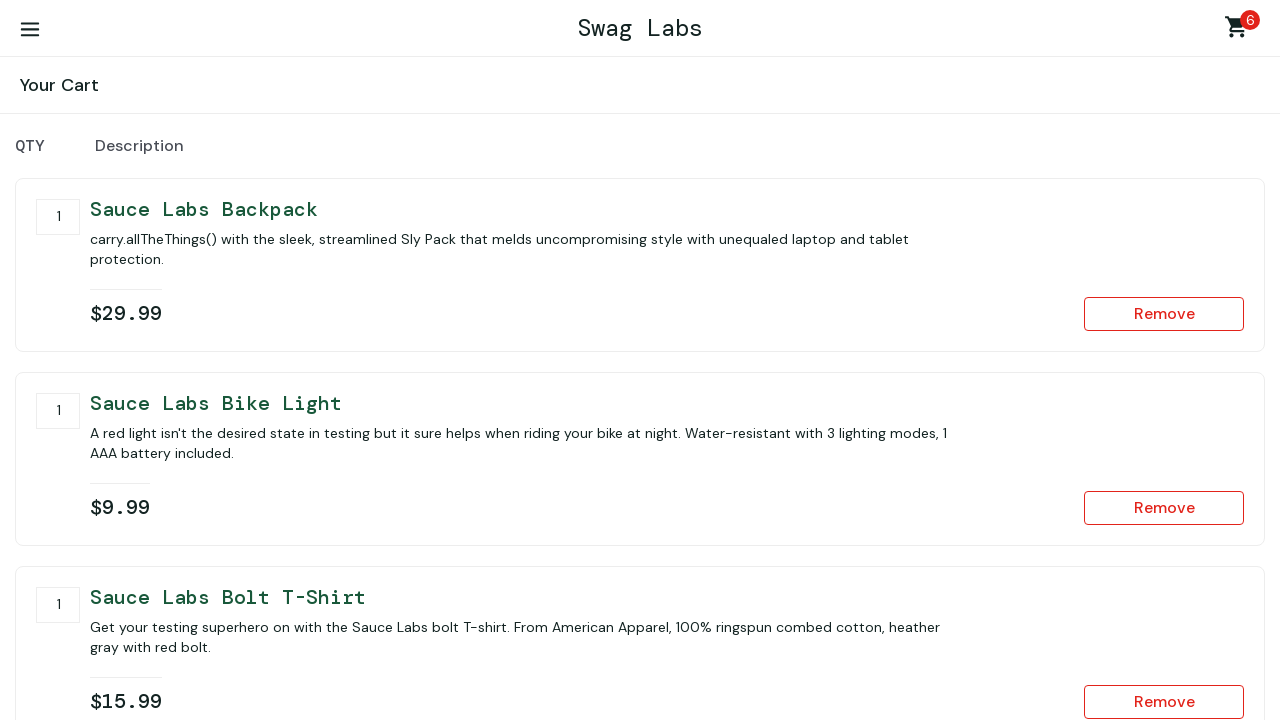

Cart page loaded with items
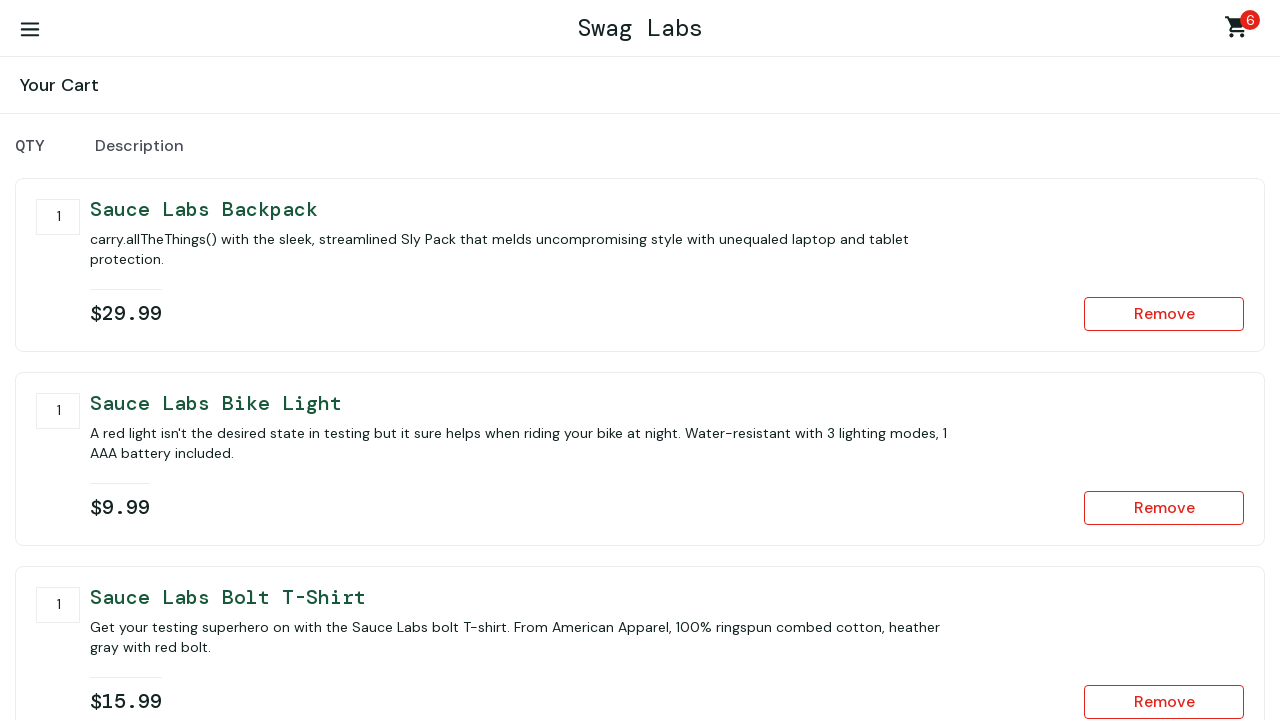

Removed item 3 from cart
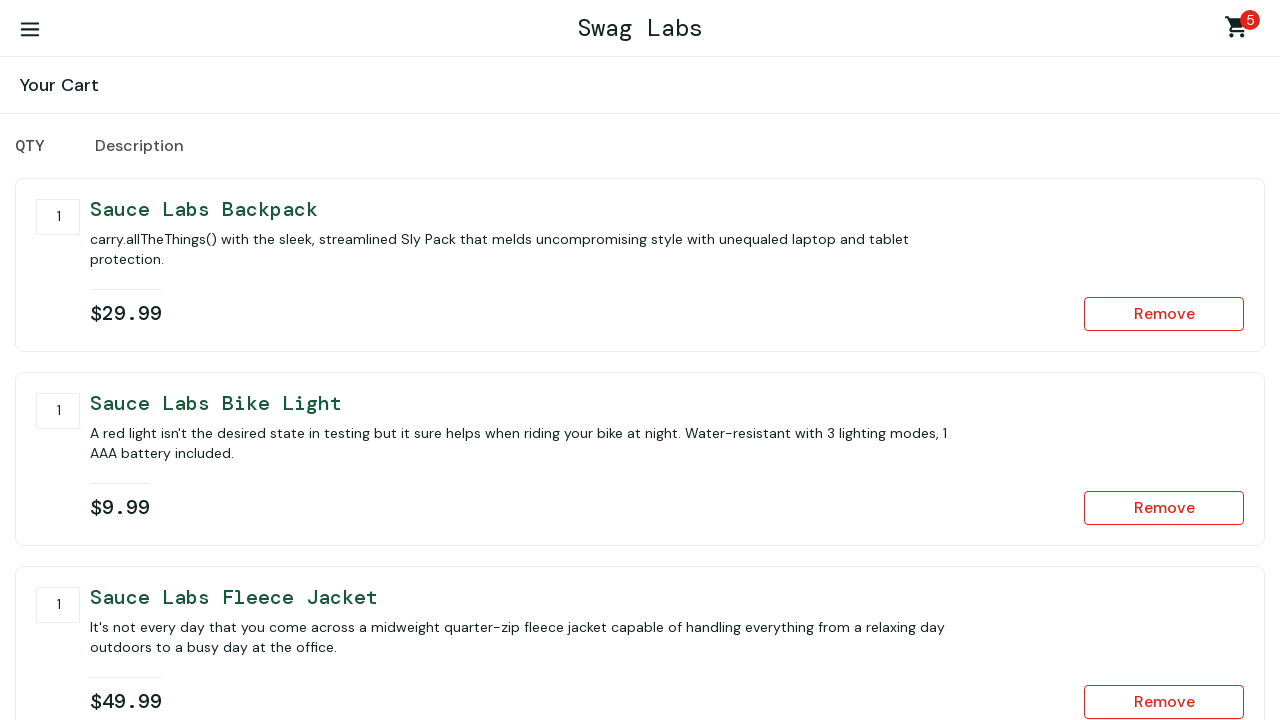

Removed item 4 from cart
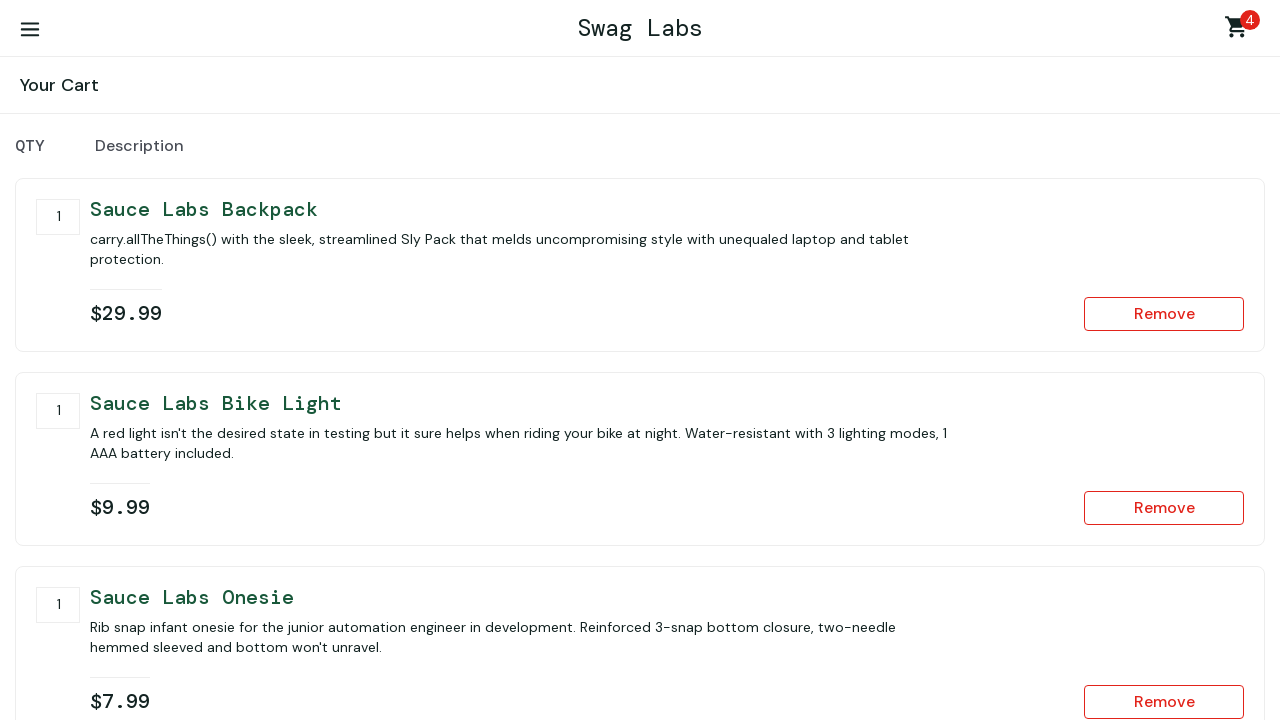

Removed item 5 from cart
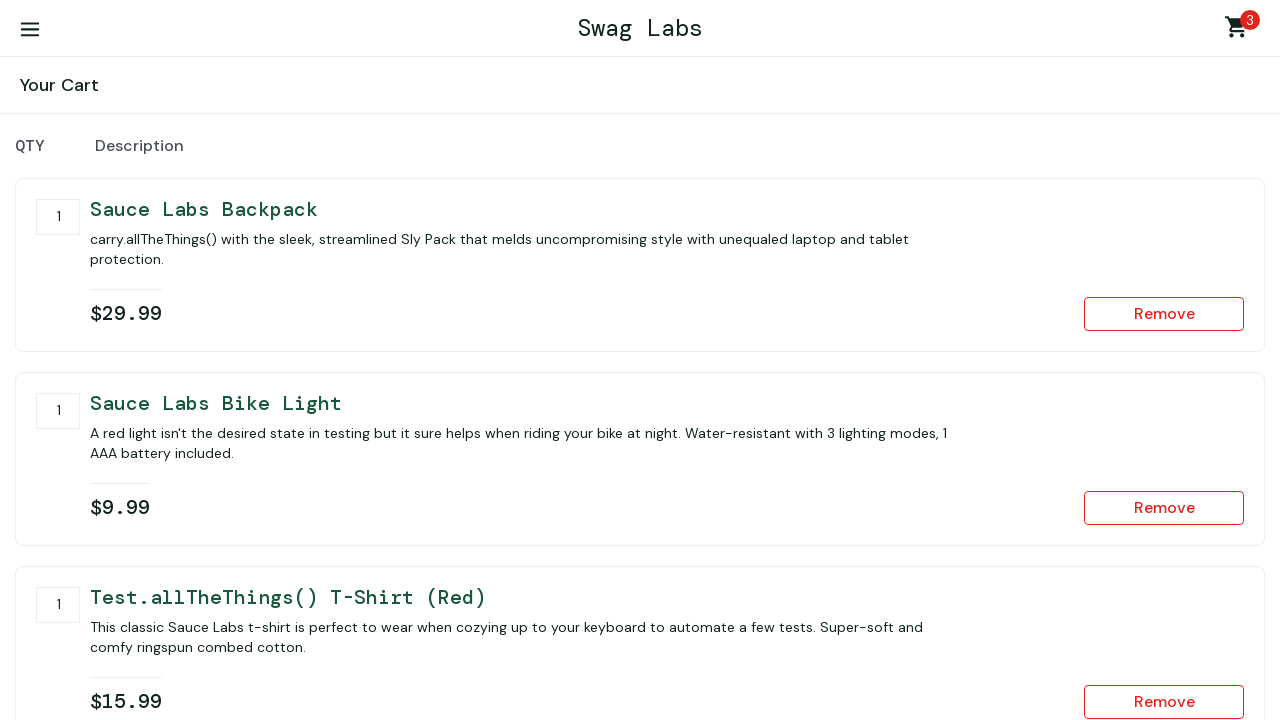

Removed item 6 from cart
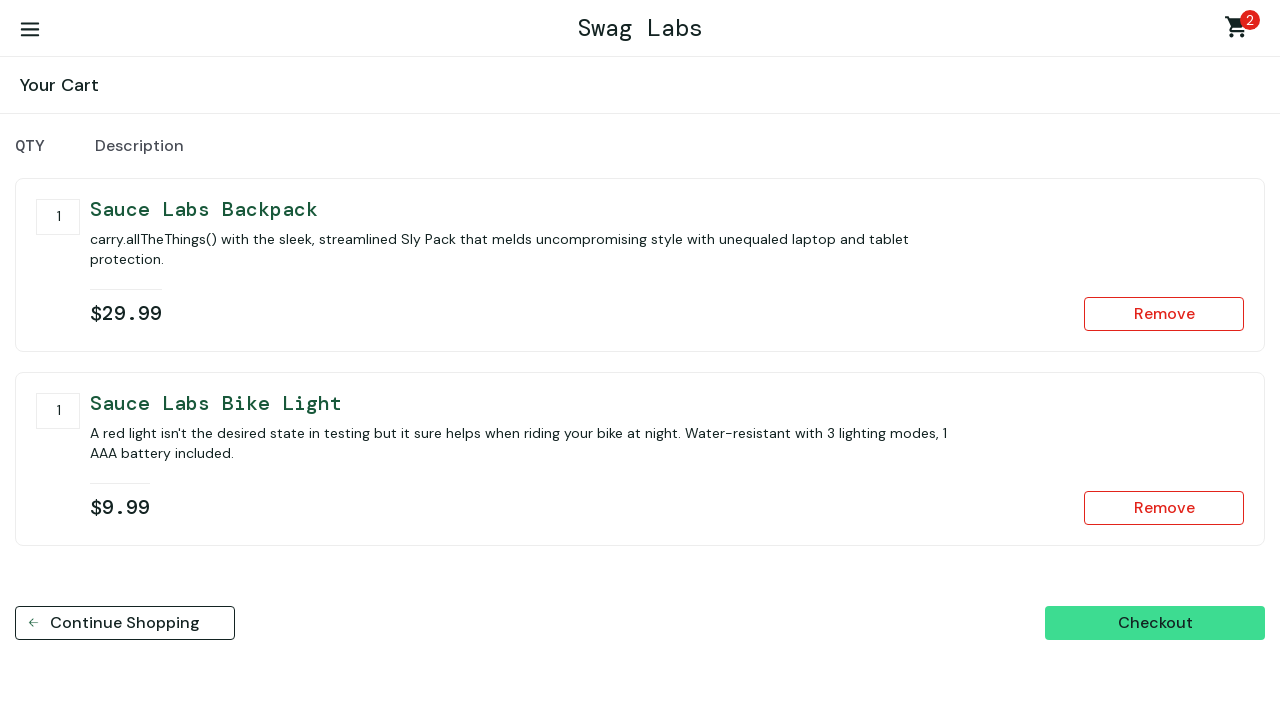

Clicked checkout button at (1155, 623) on #checkout
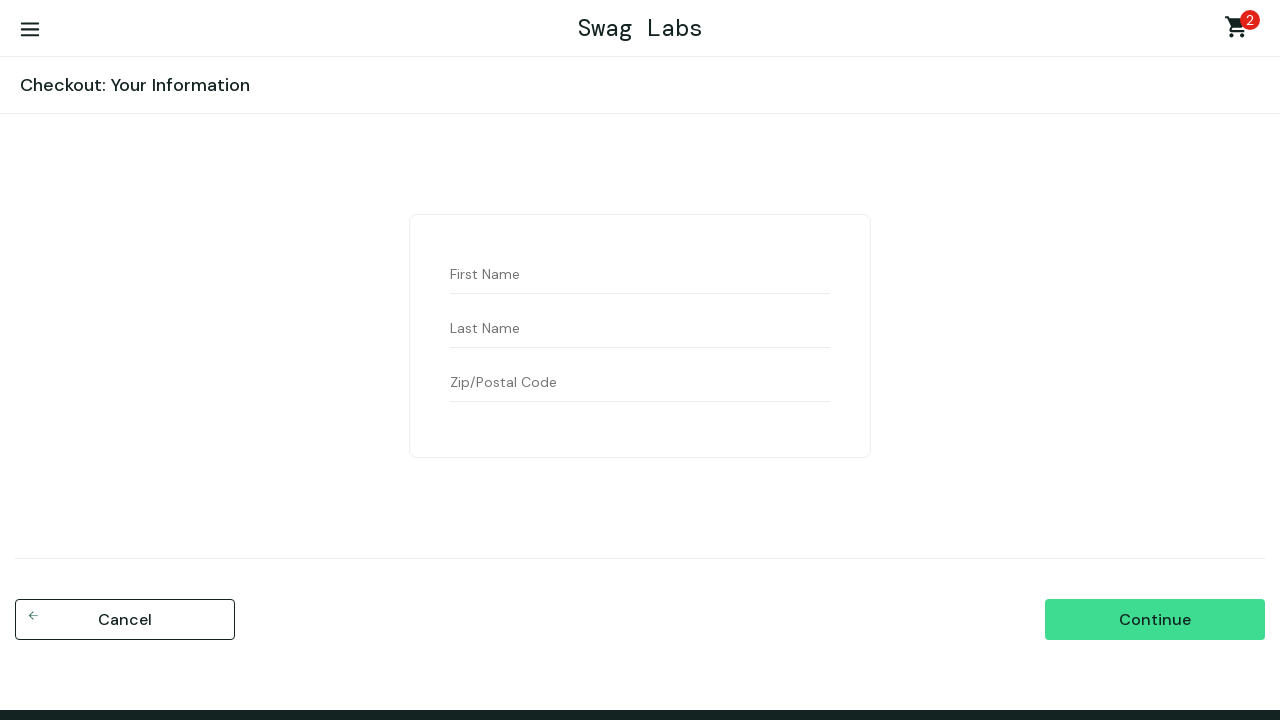

Filled first name field with 'João' on #first-name
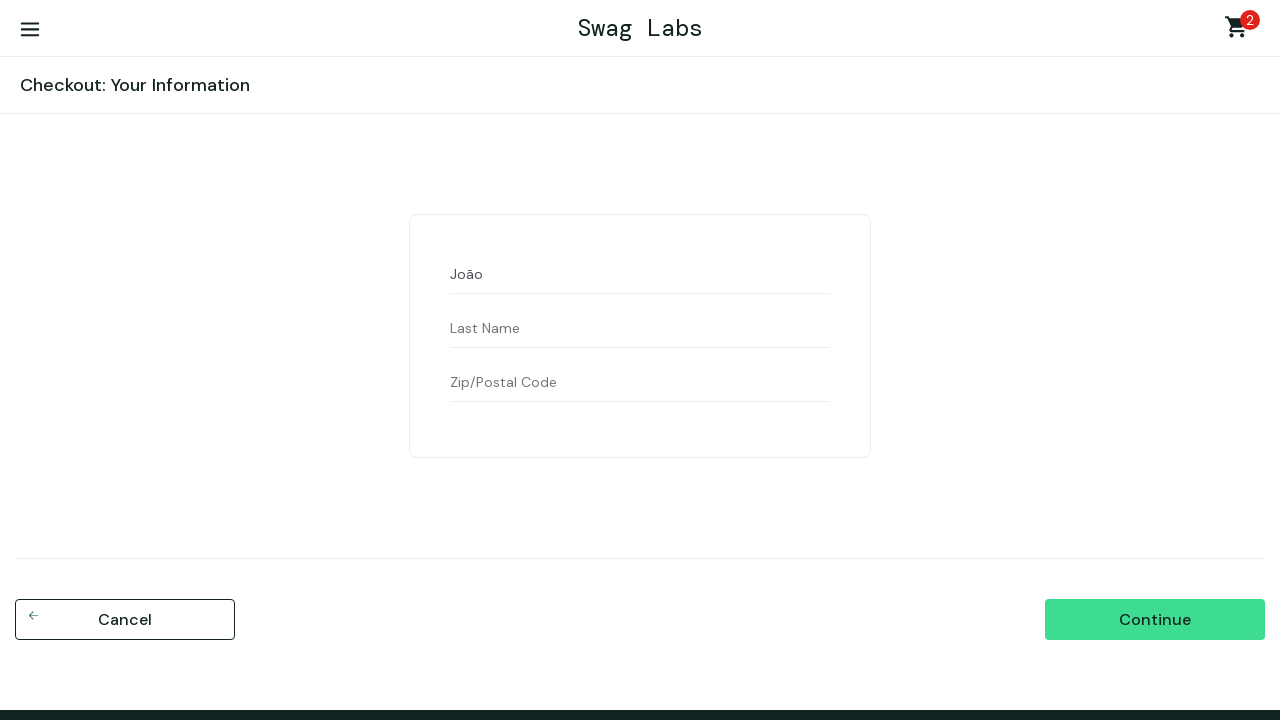

Filled last name field with 'Vieira' on #last-name
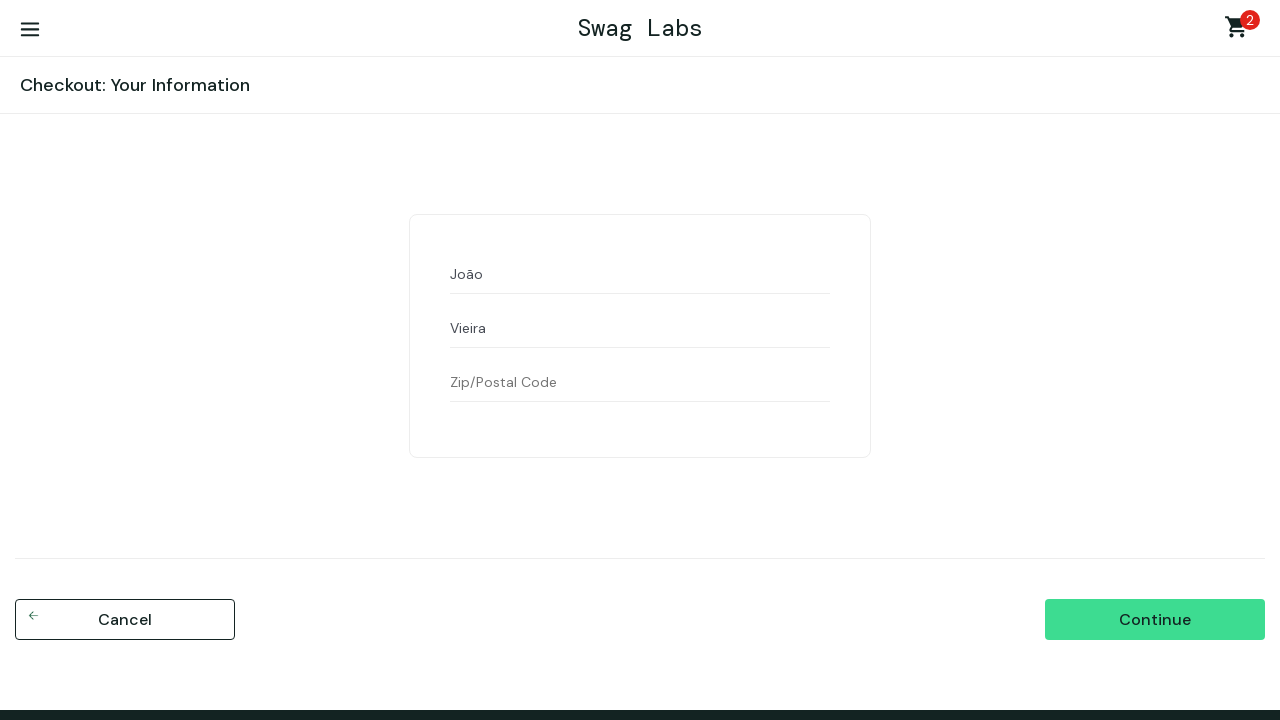

Filled postal code field with '00000' on #postal-code
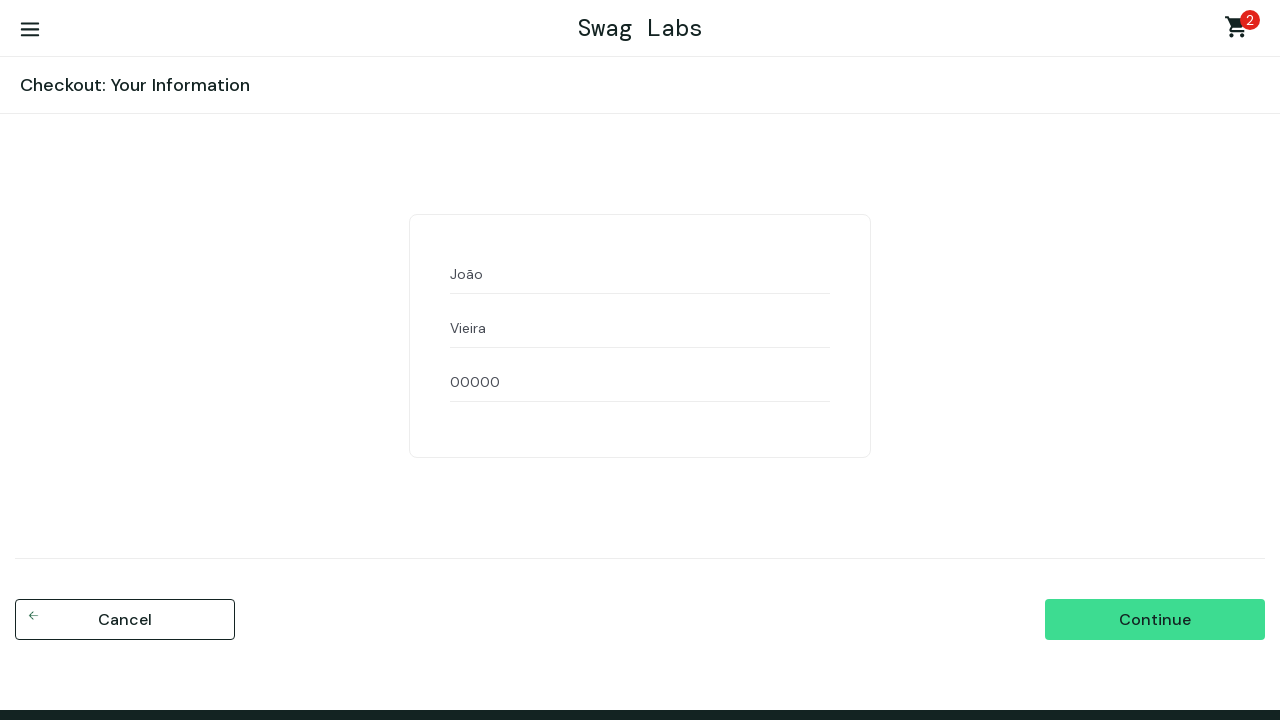

Clicked continue button to proceed to order summary at (1155, 620) on #continue
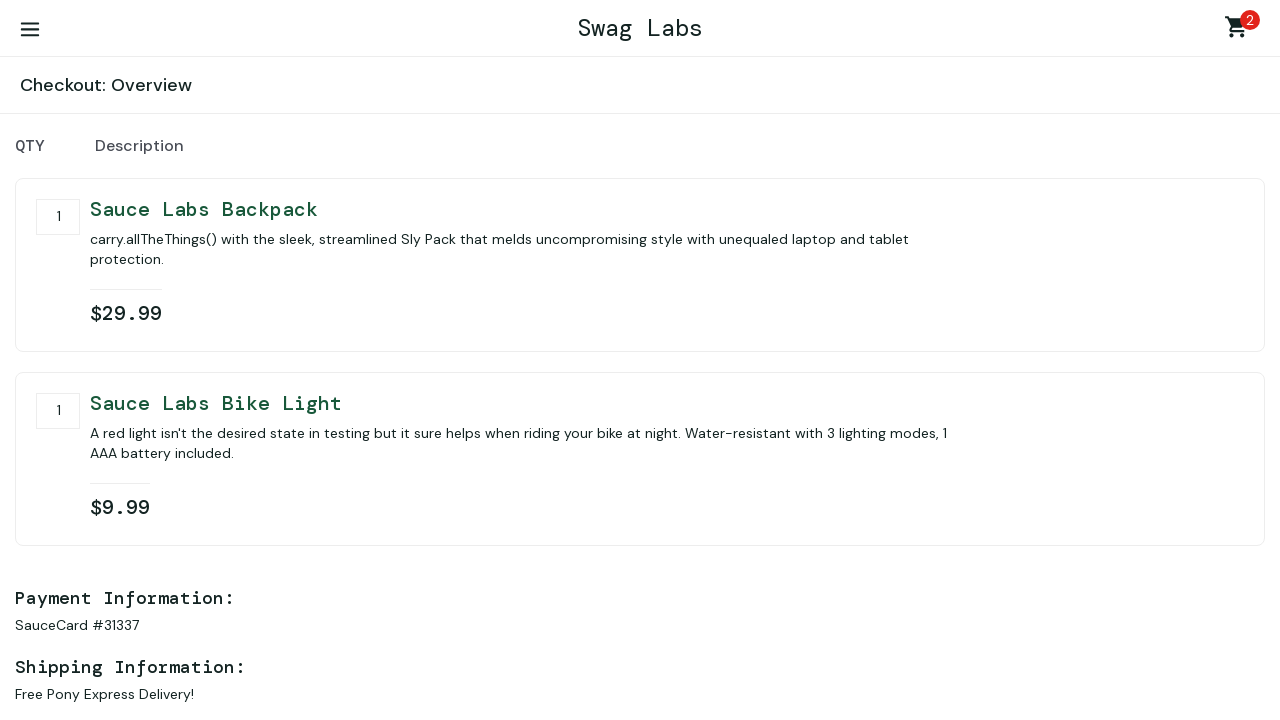

Clicked finish button to complete order at (1155, 463) on #finish
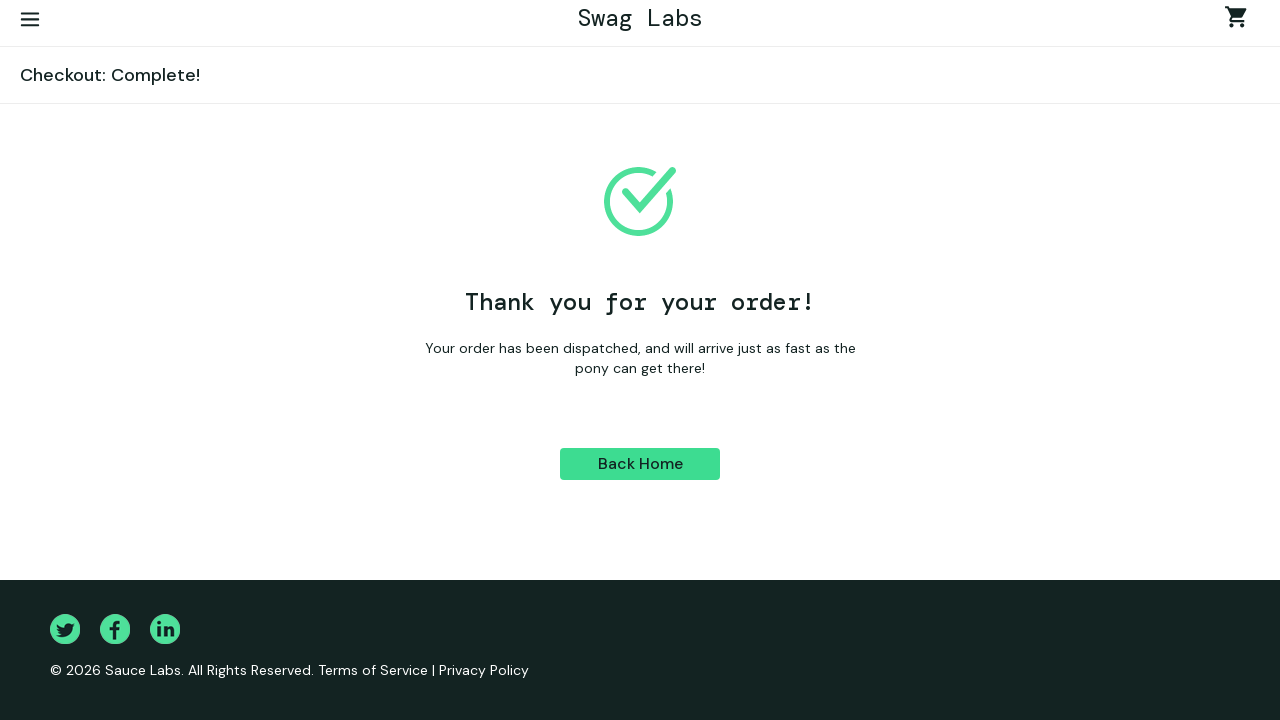

Order confirmation page displayed
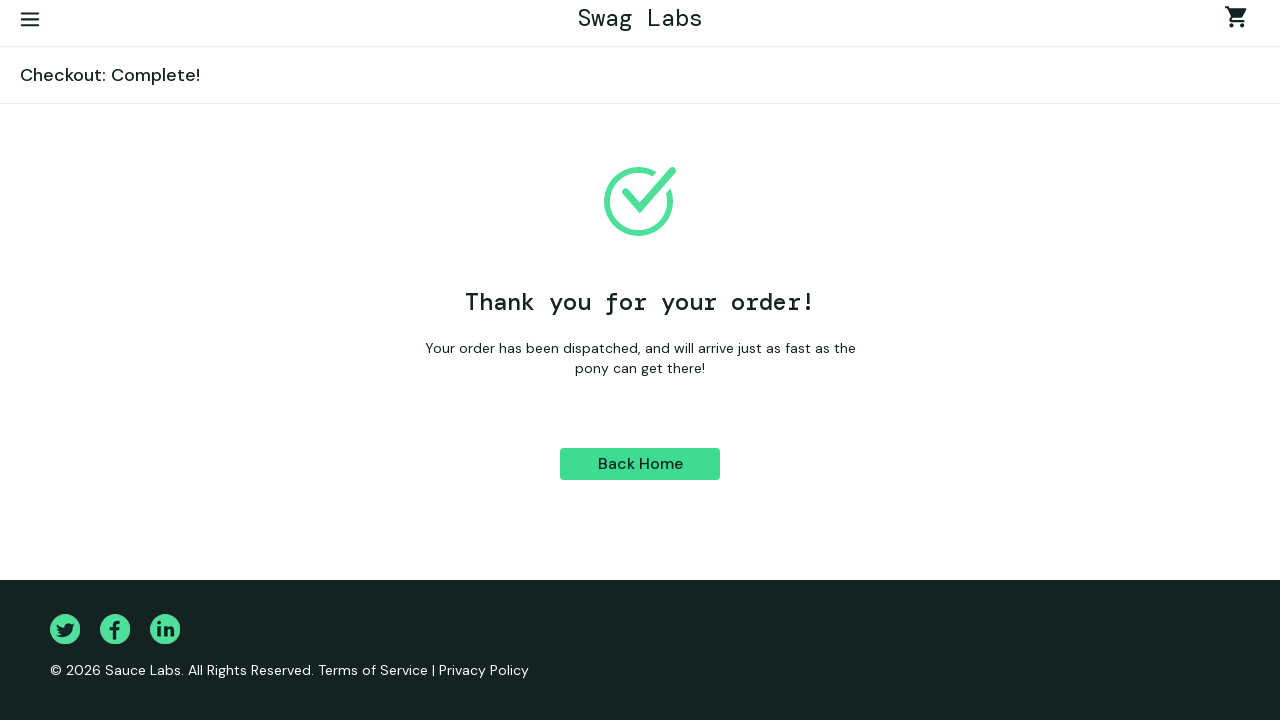

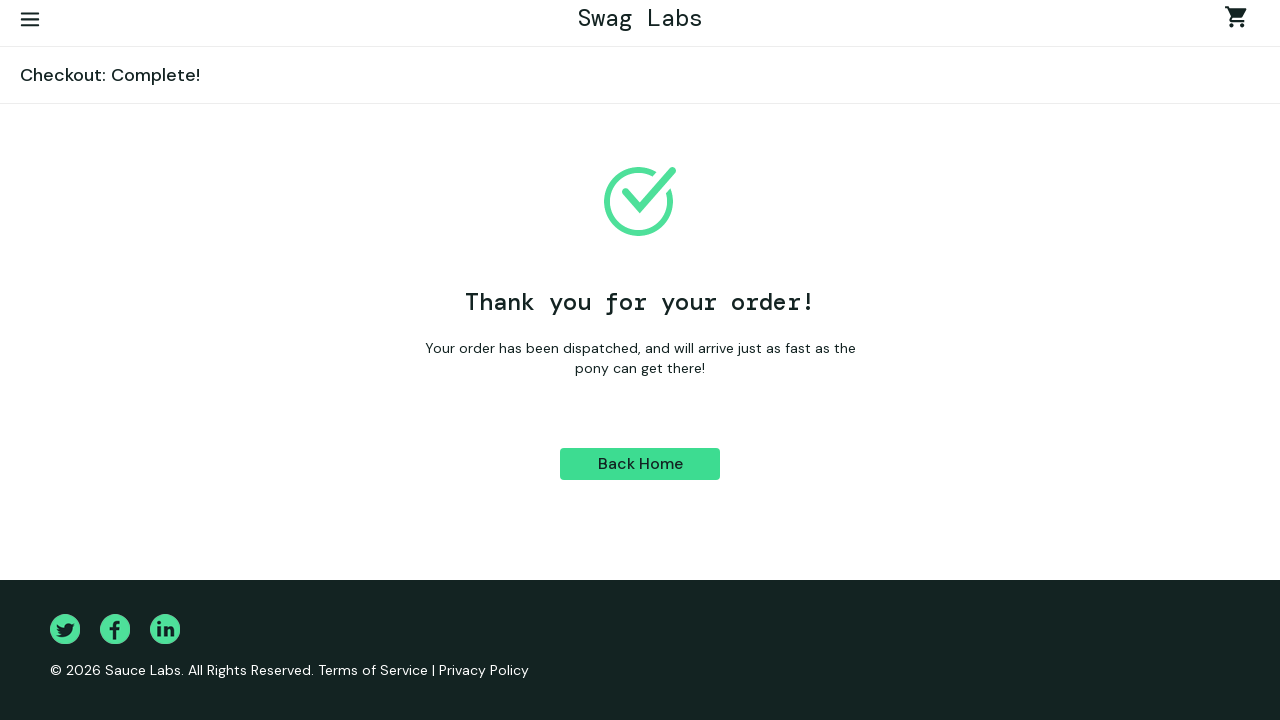